Tests clearing all completed tasks from the TodoMVC app by adding two tasks, marking both as complete, and clicking the clear completed button to remove them.

Starting URL: https://demo.playwright.dev/todomvc/#/

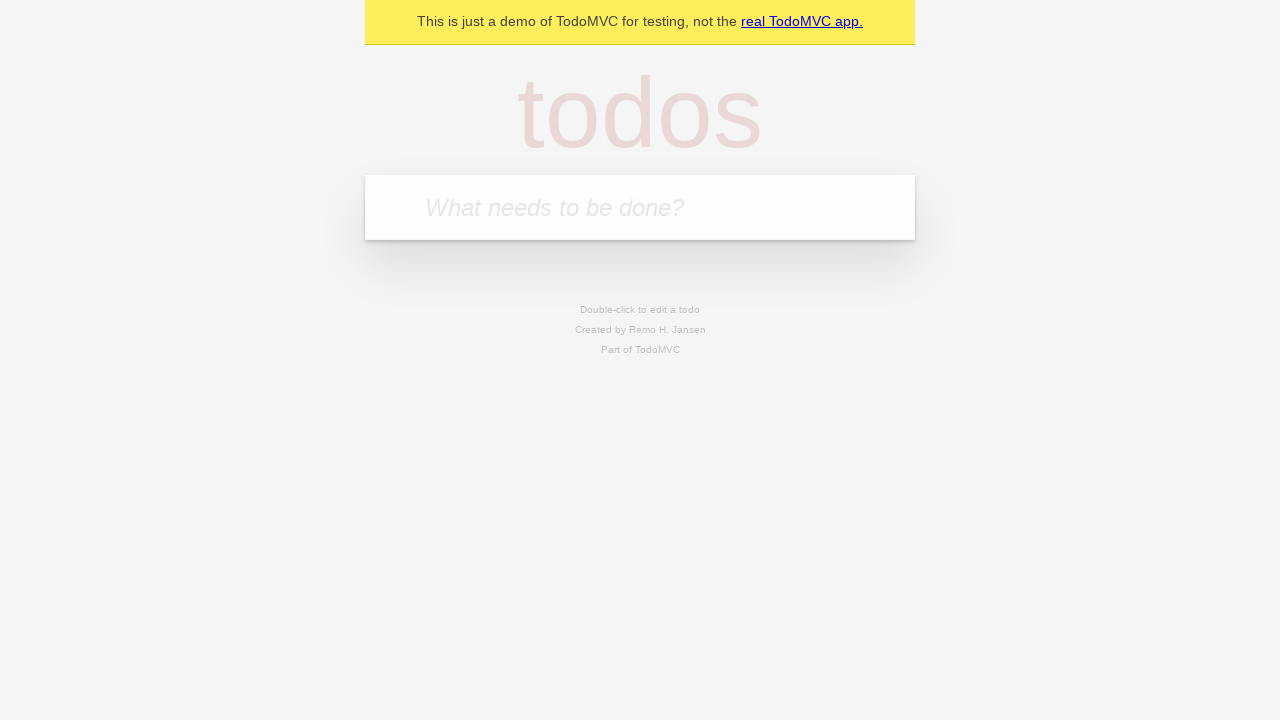

Typed 'First task' into the new todo input field on .new-todo
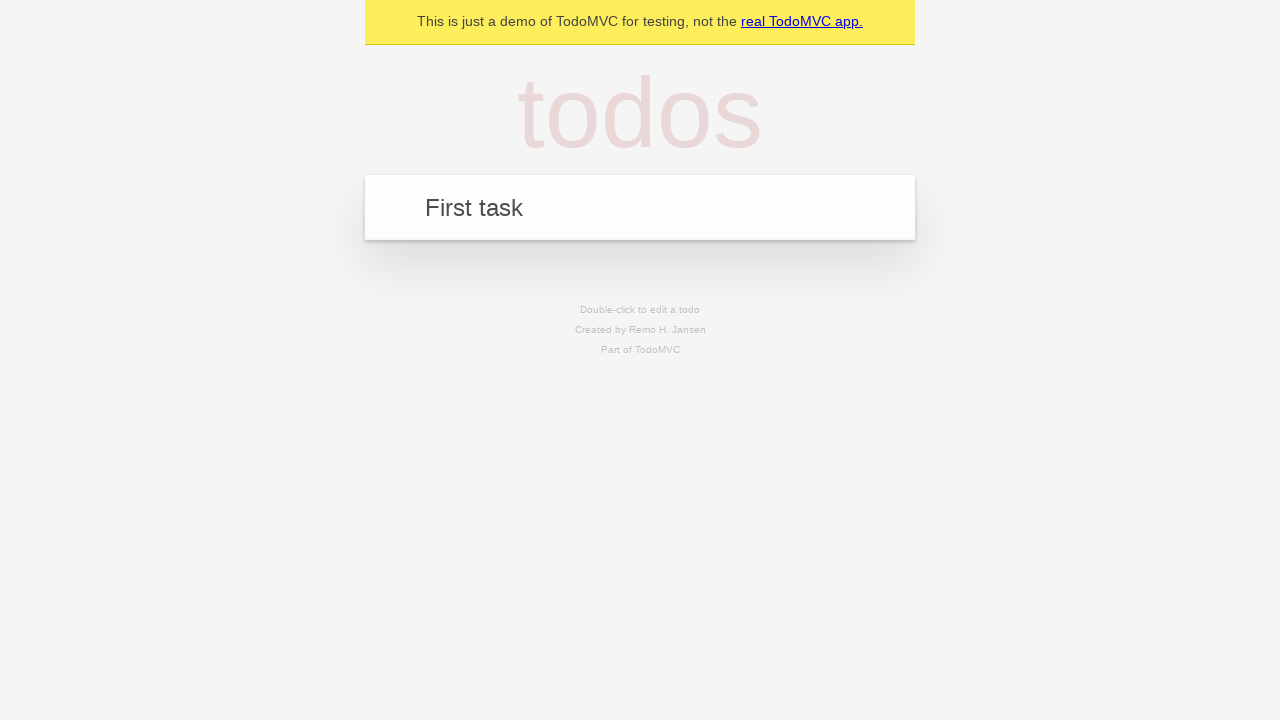

Pressed Enter to add the first task
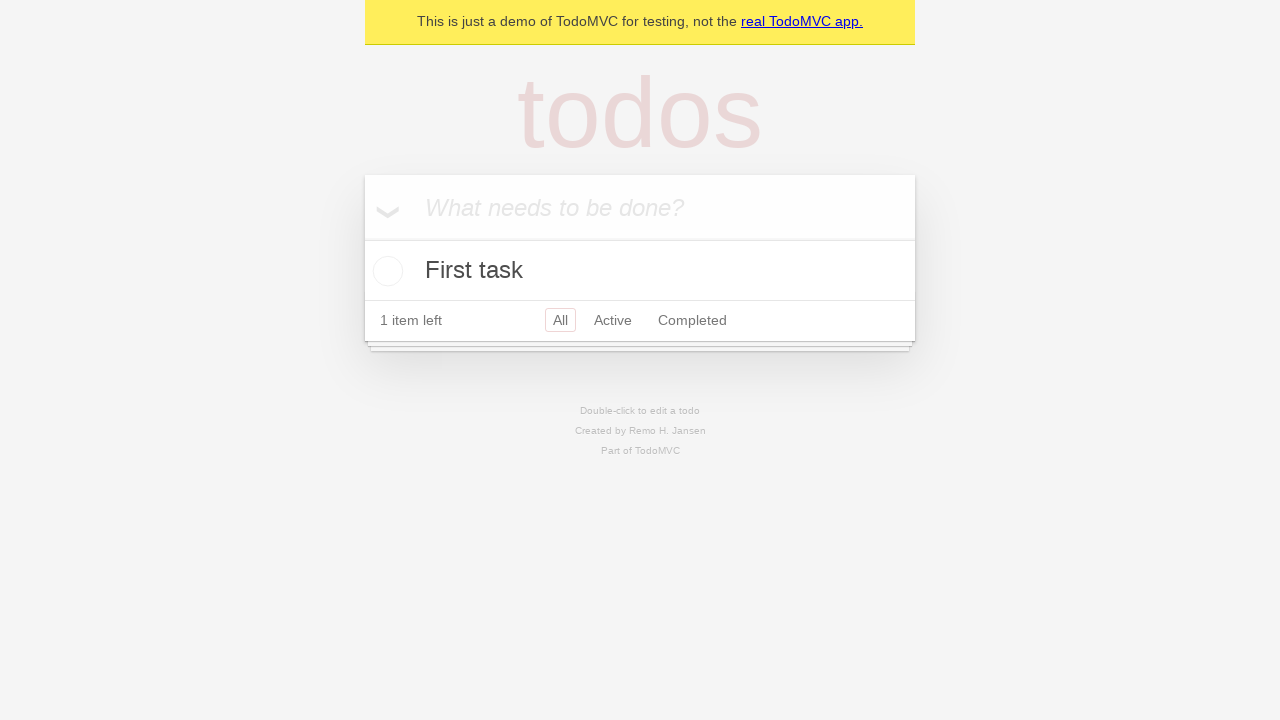

Typed 'Second task' into the new todo input field on .new-todo
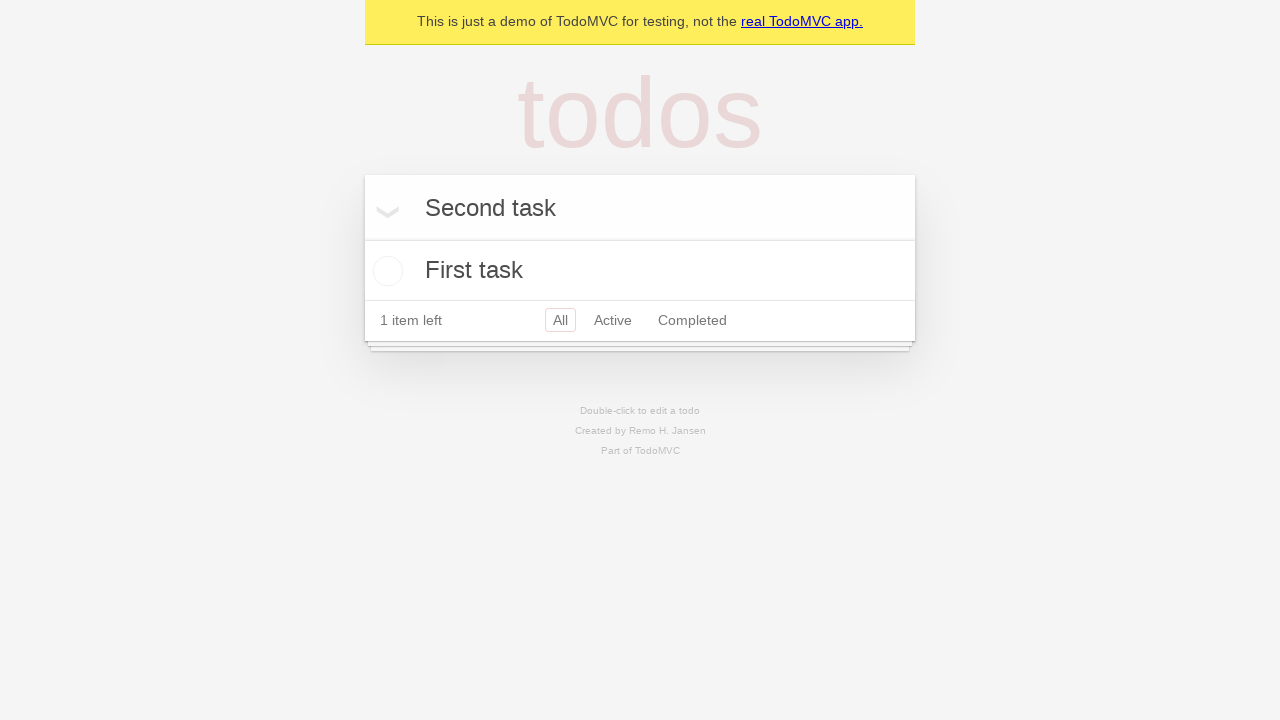

Pressed Enter to add the second task
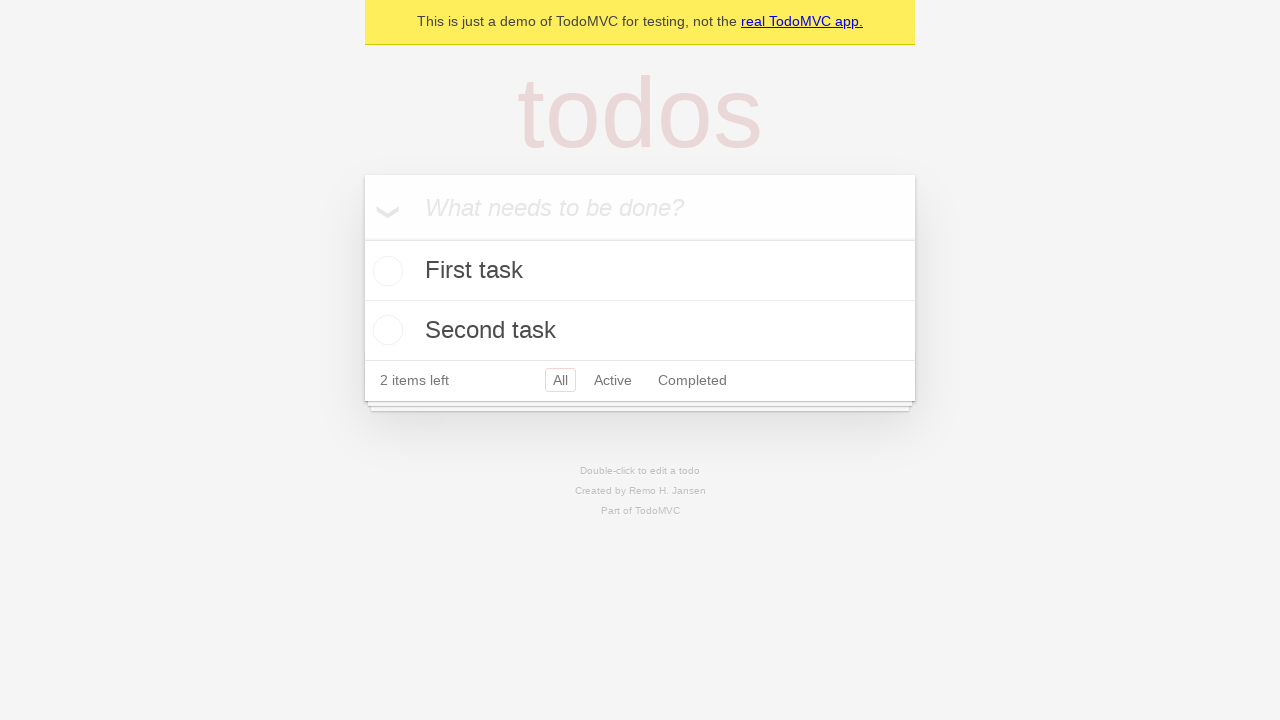

Tasks loaded in the todo list
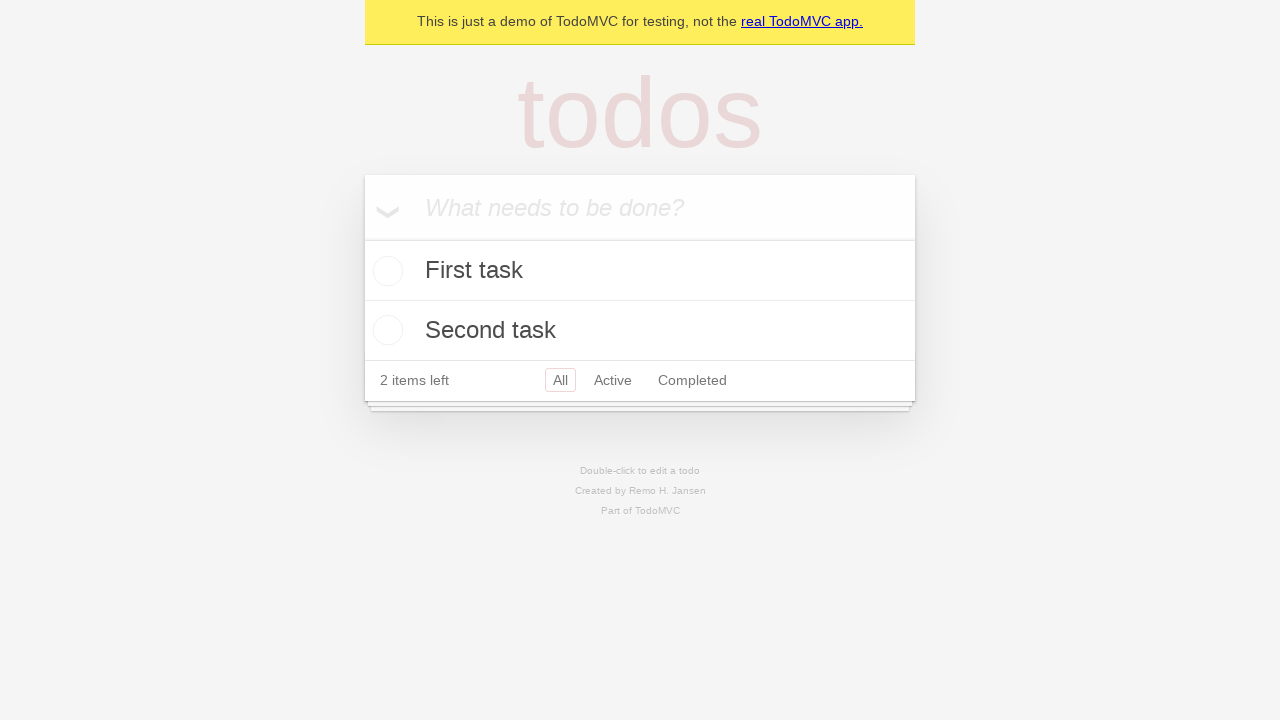

Marked the first task as complete at (385, 271) on .toggle >> nth=0
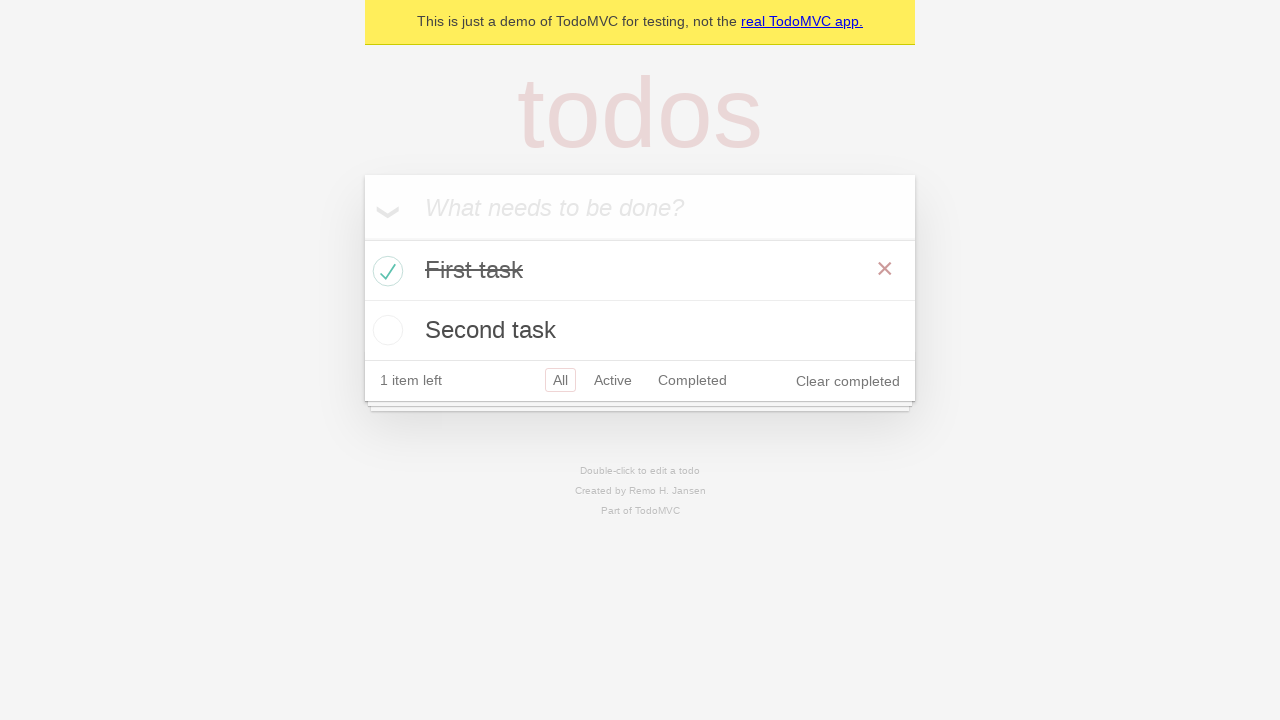

Marked the second task as complete at (385, 330) on .toggle >> nth=1
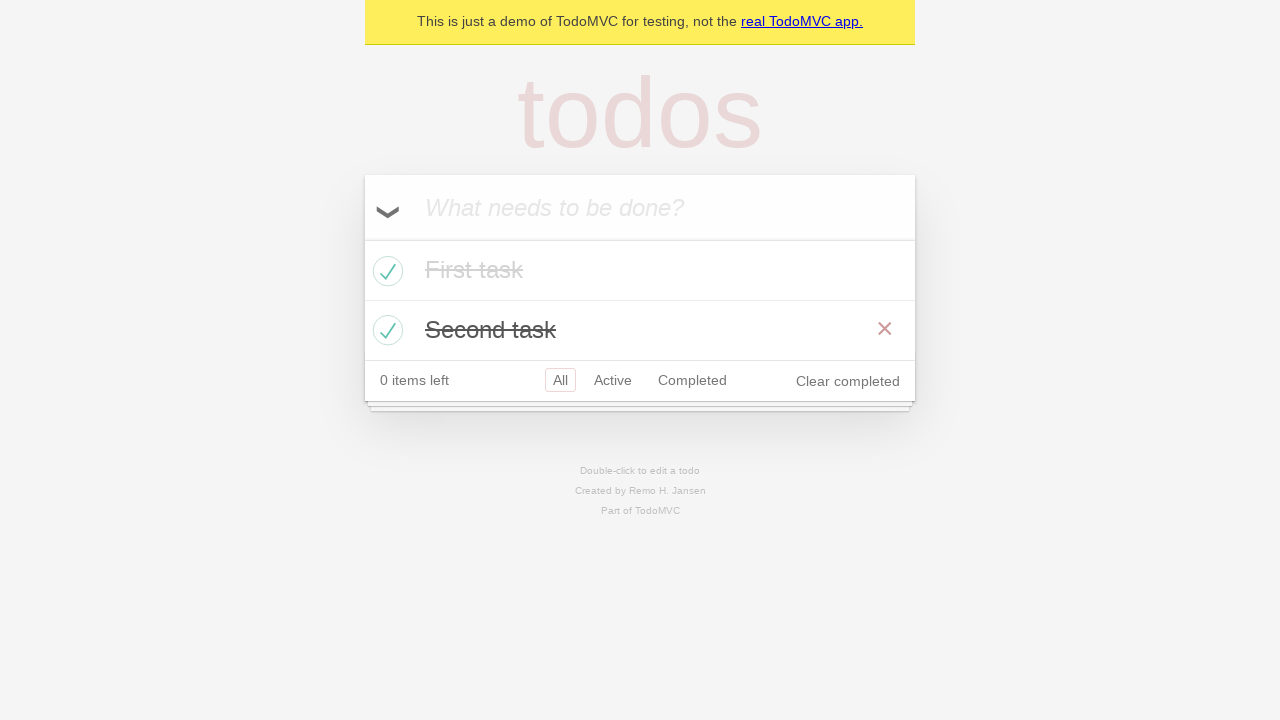

Clicked the 'Clear completed' button to remove completed tasks at (848, 381) on .clear-completed
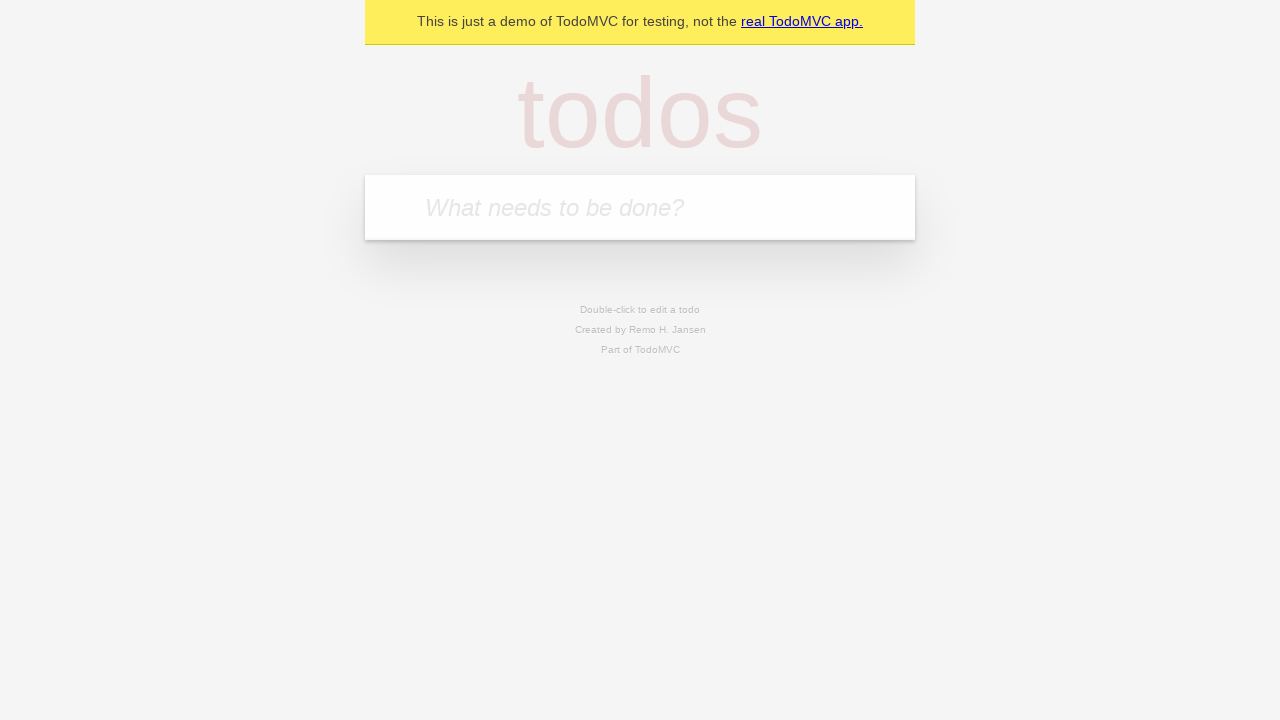

Verified that the todo list is hidden after clearing all completed tasks
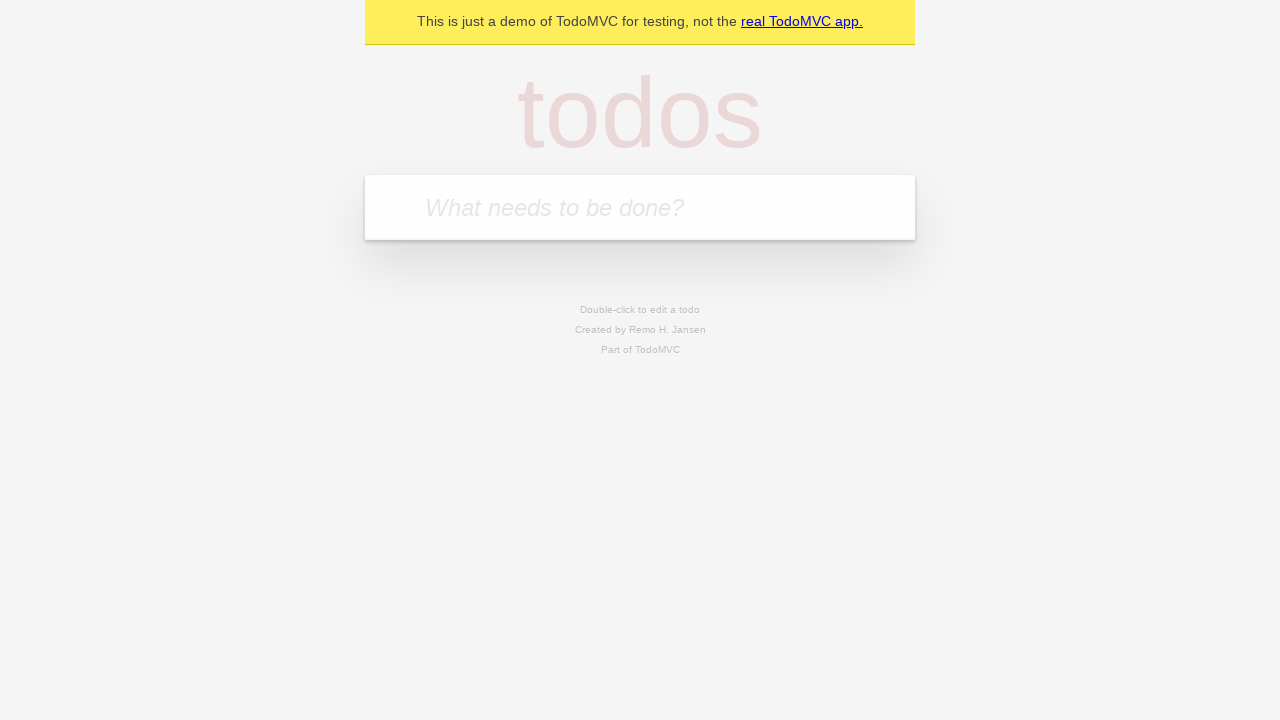

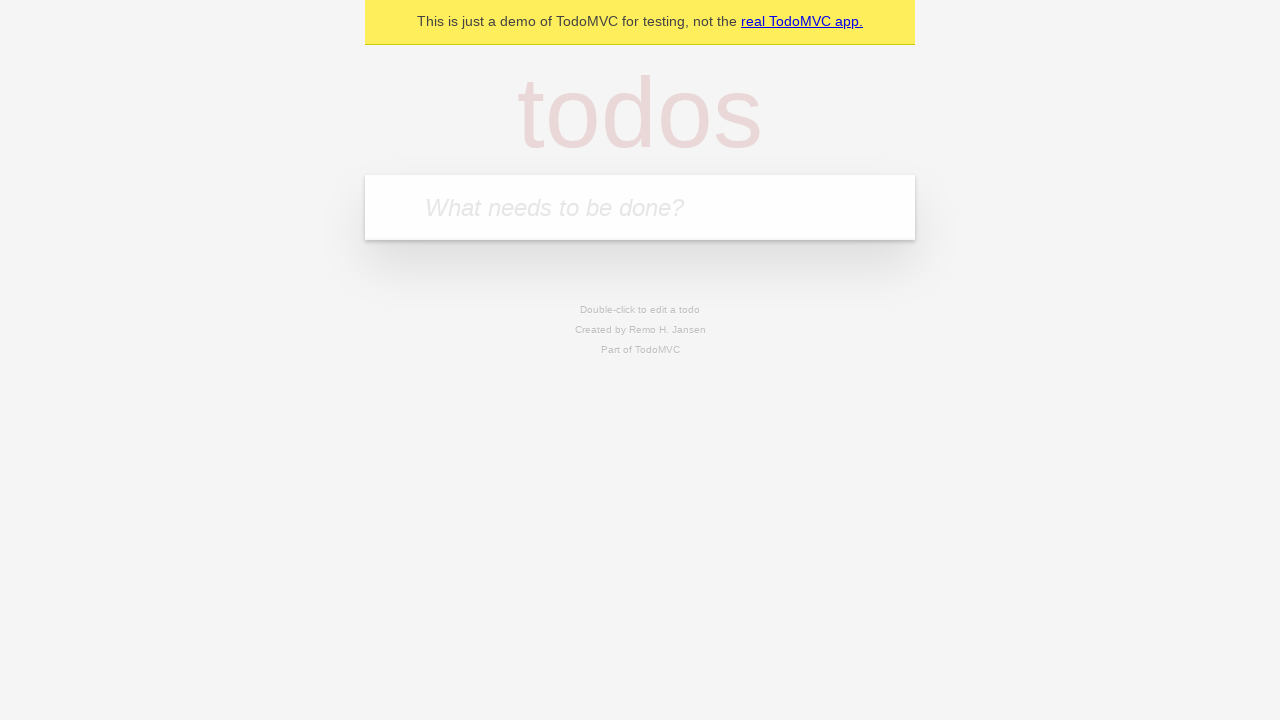